Tests drag and drop functionality by dragging an element and dropping it onto a target area

Starting URL: https://leafground.com/drag.xhtml

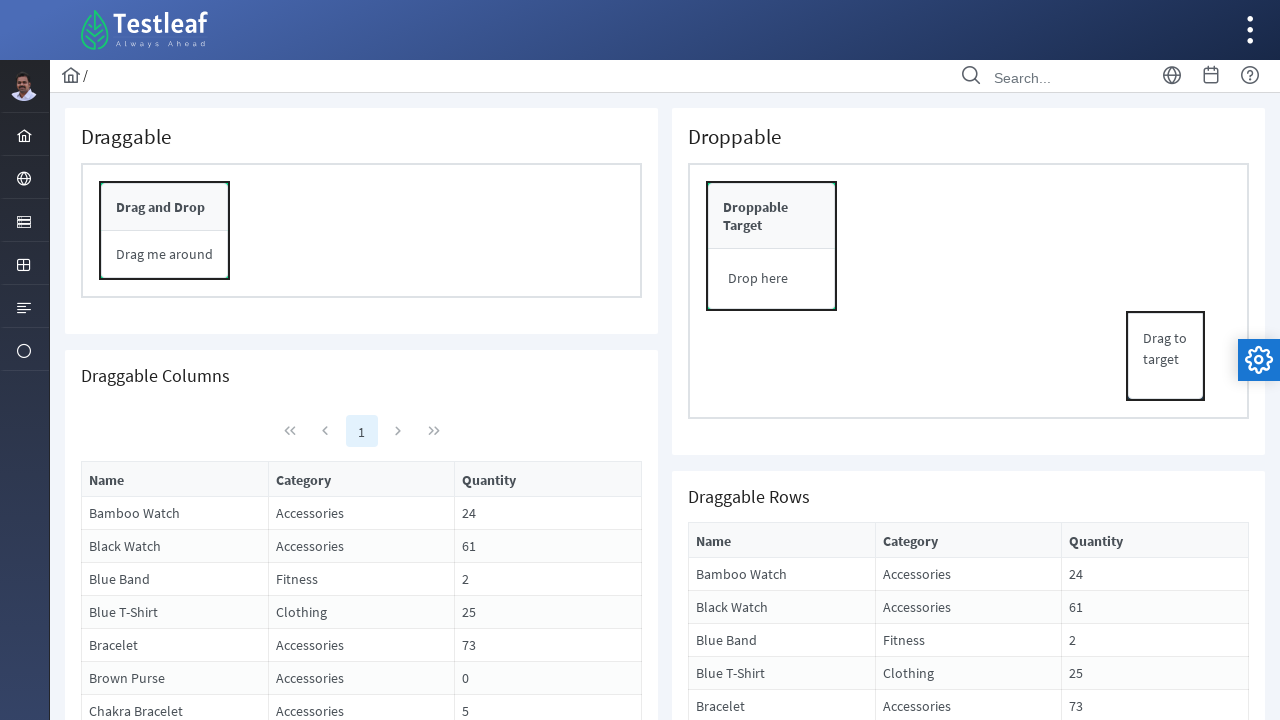

Waited for drag source element to be visible
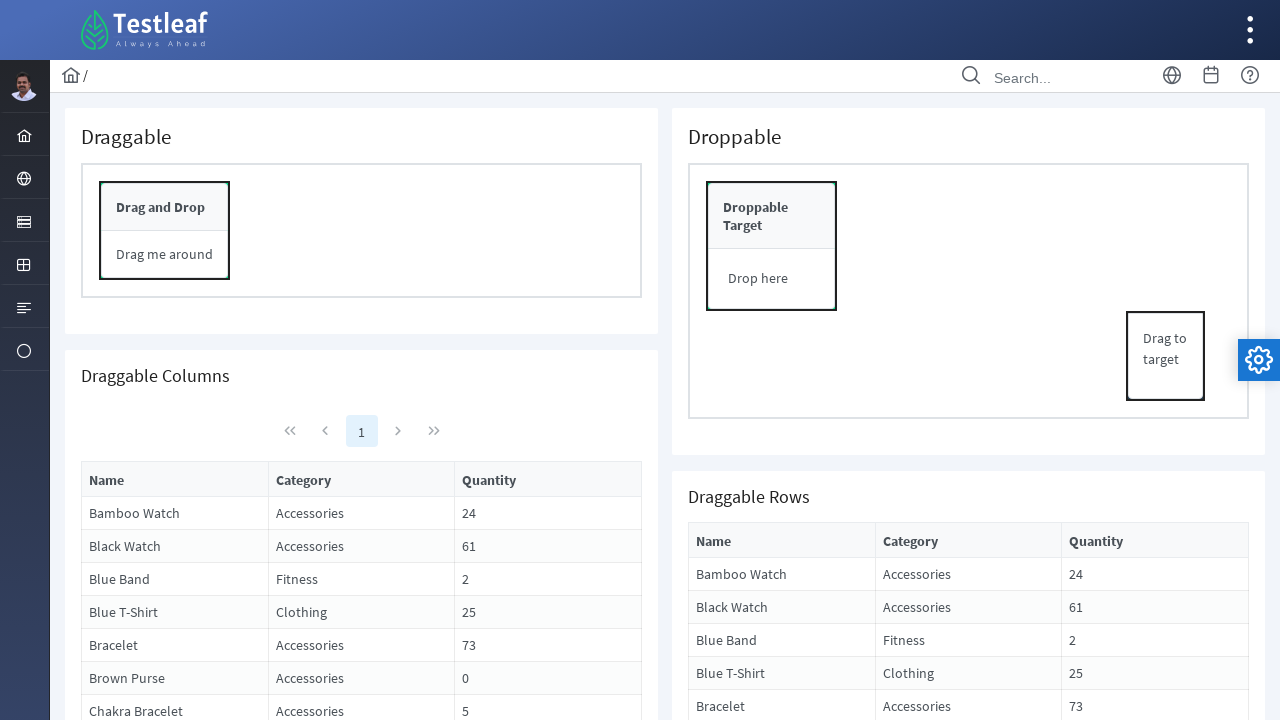

Waited for drop target element to be visible
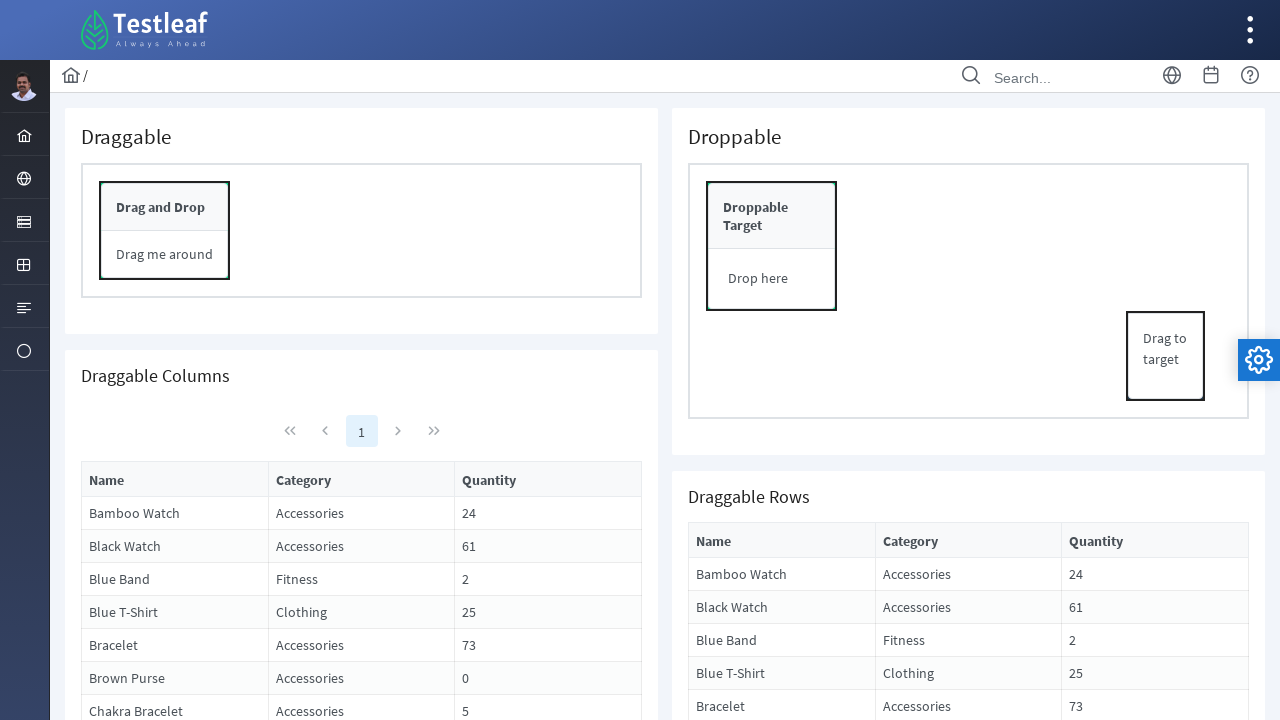

Located the drag source element
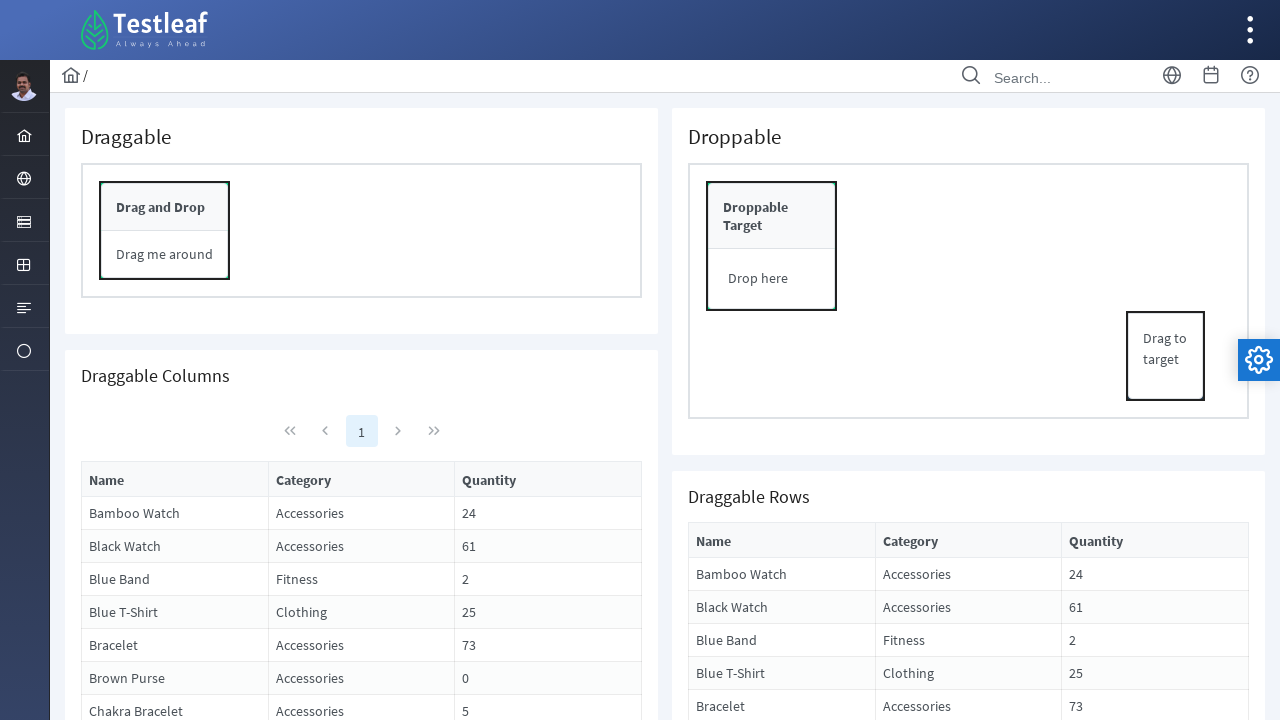

Located the drop target element
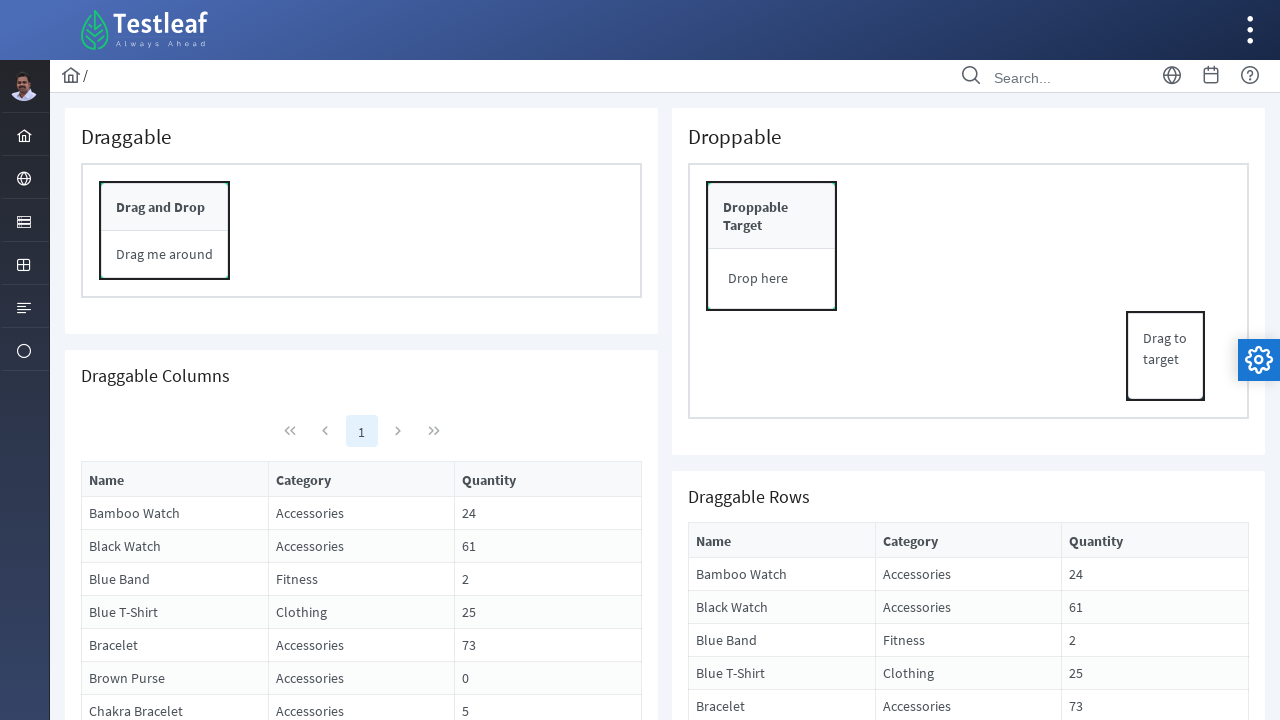

Dragged source element and dropped it onto target area at (772, 279)
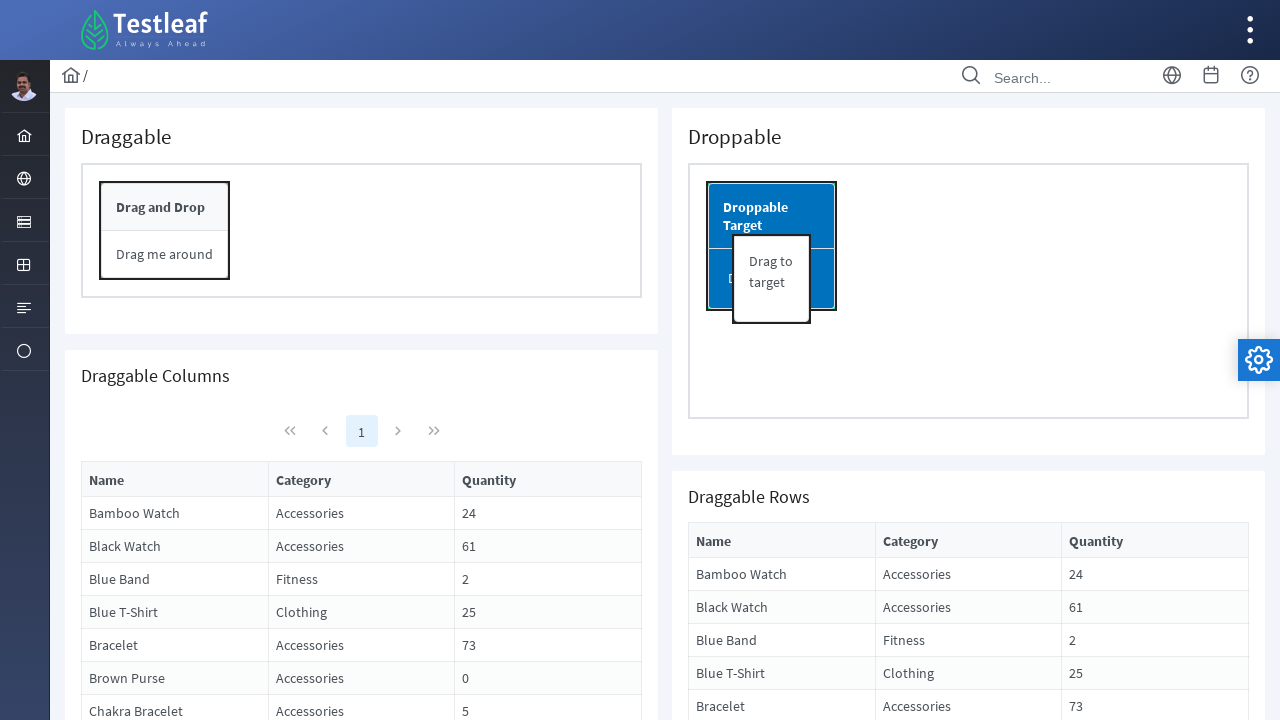

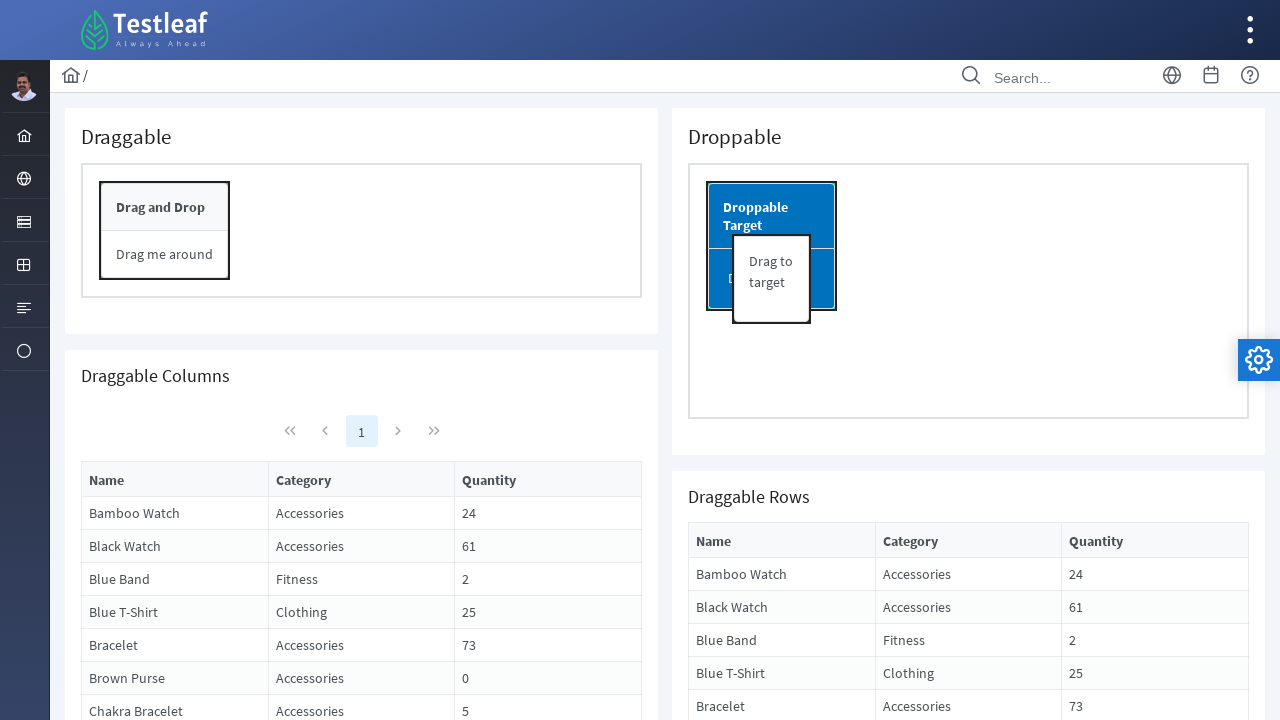